Verifies that the page title is "Password generator"

Starting URL: http://angel.net/~nic/passwd.sha1.1a.html

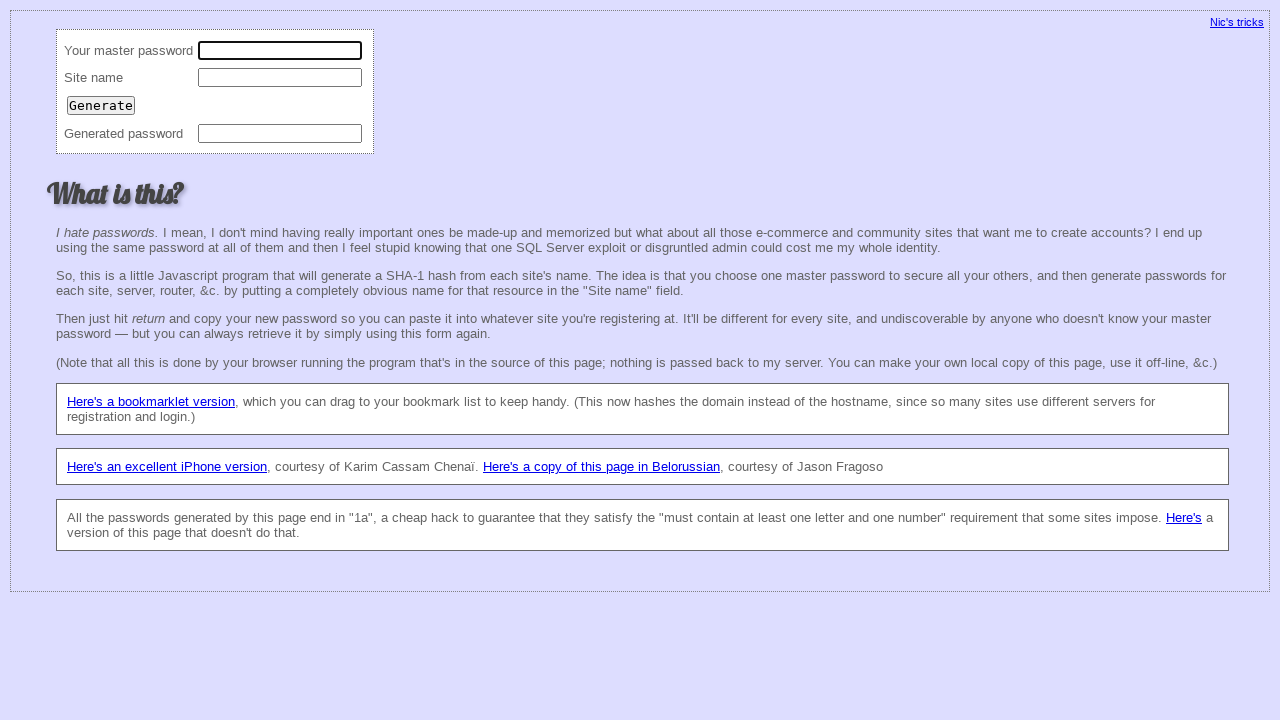

Navigated to password generator page
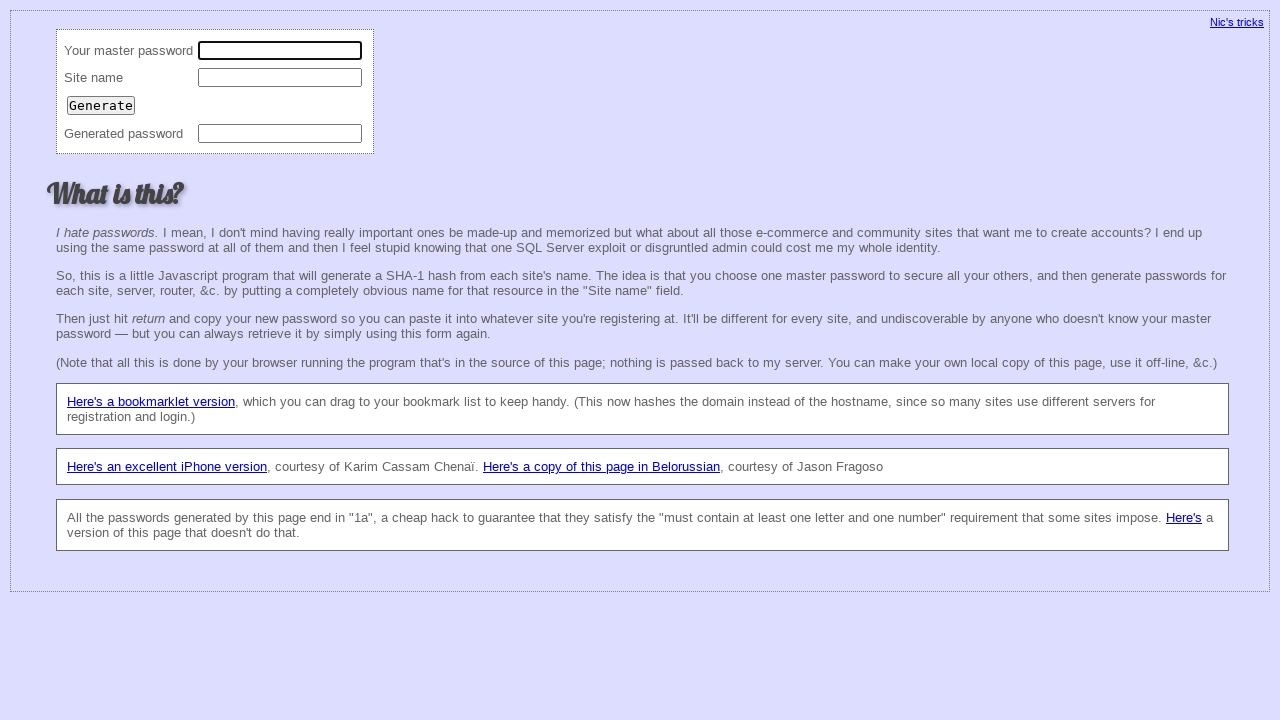

Retrieved page title
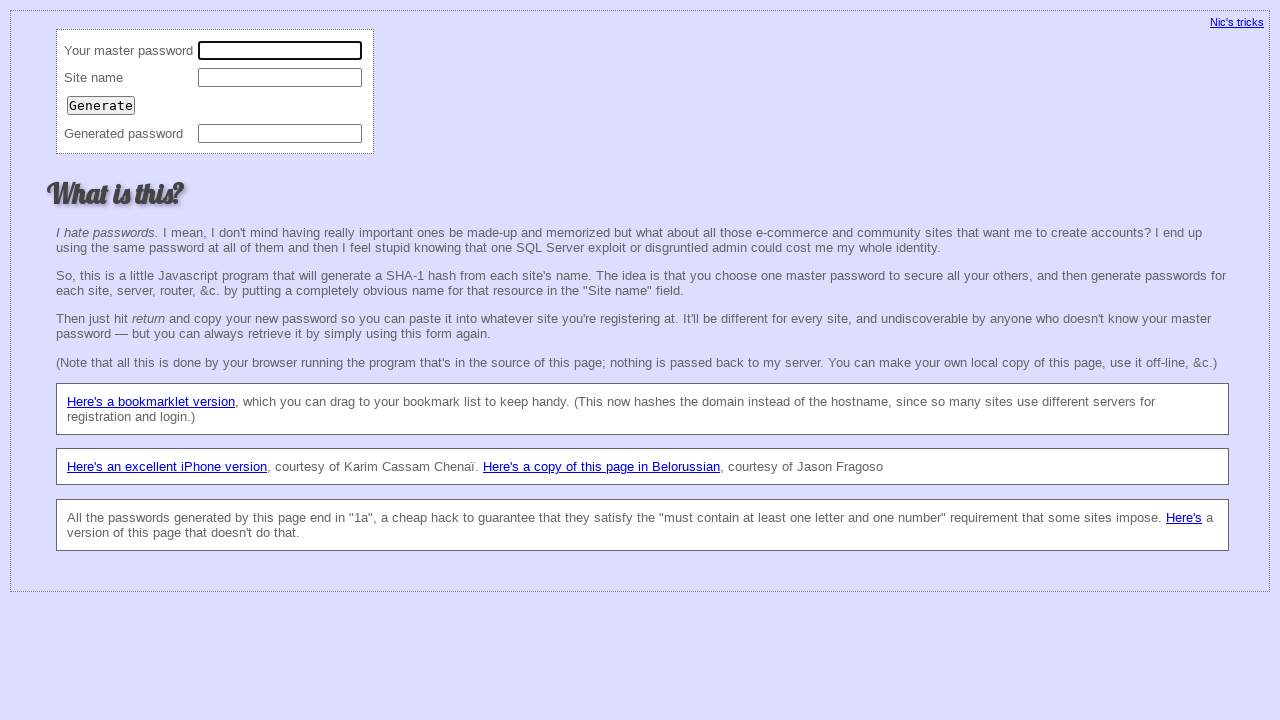

Verified page title is 'Password generator'
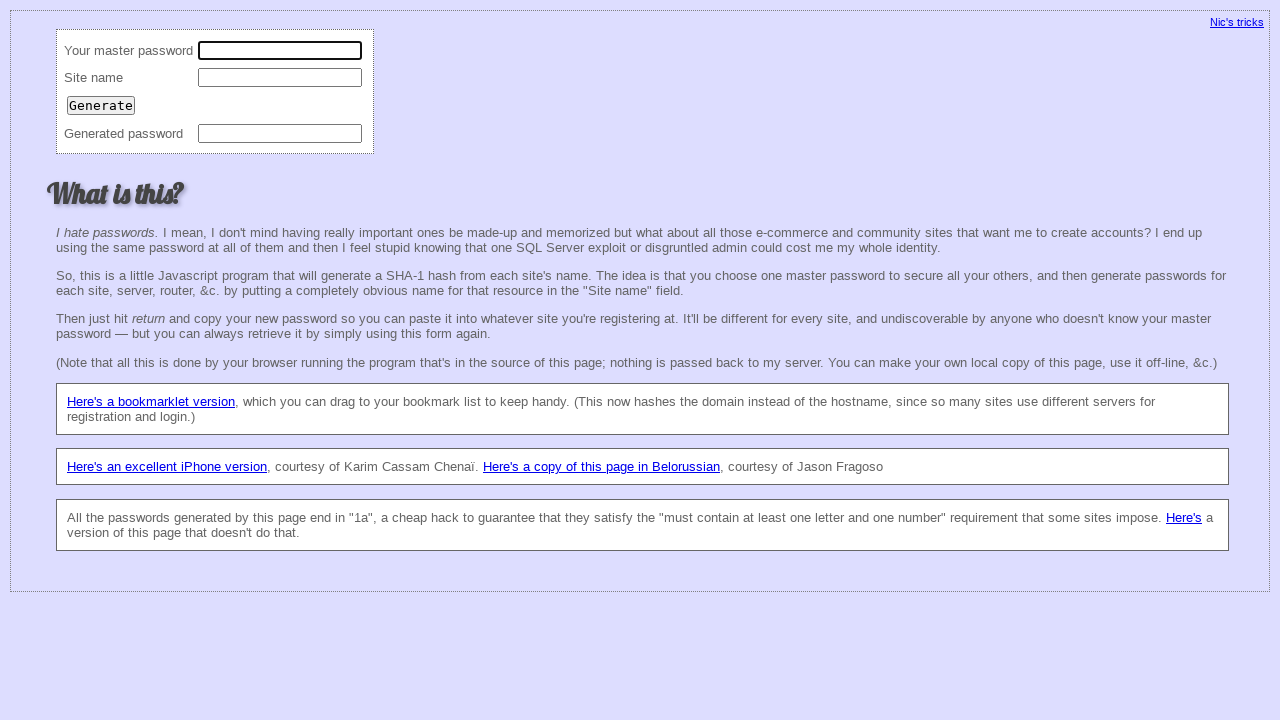

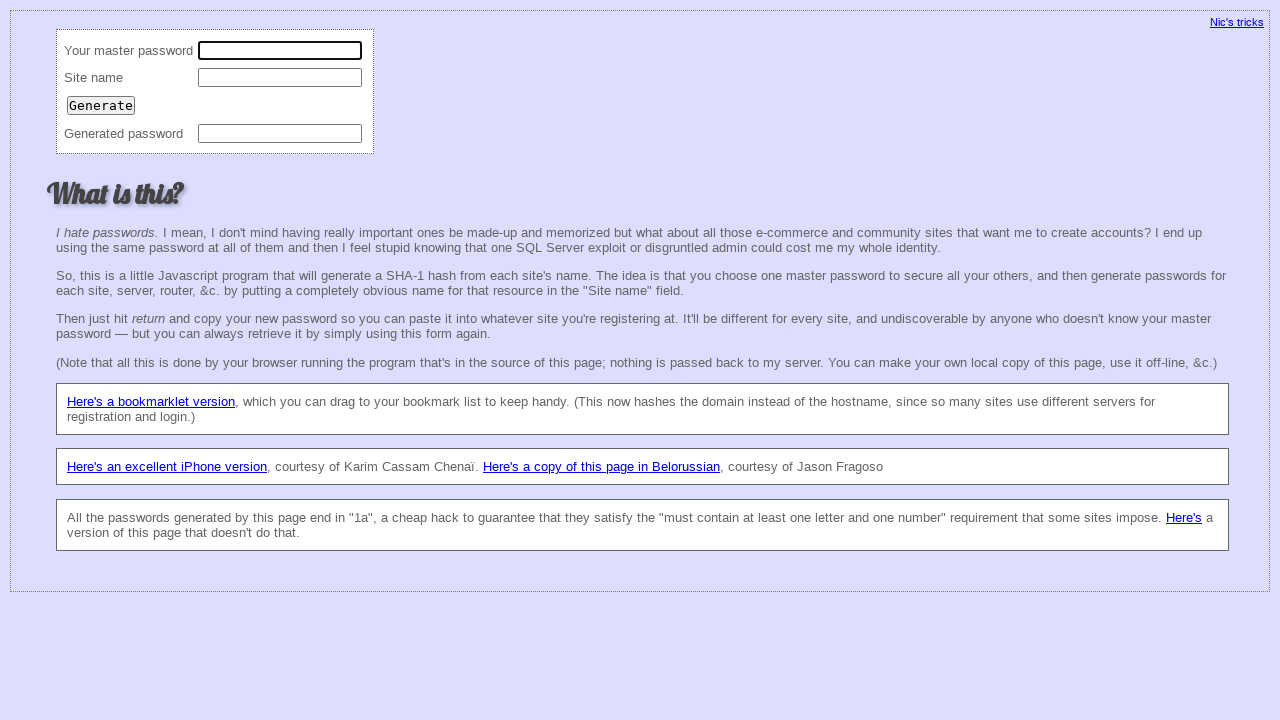